Tests window switching functionality by opening a new window, switching to it to verify content, then switching back to the parent window

Starting URL: http://the-internet.herokuapp.com/

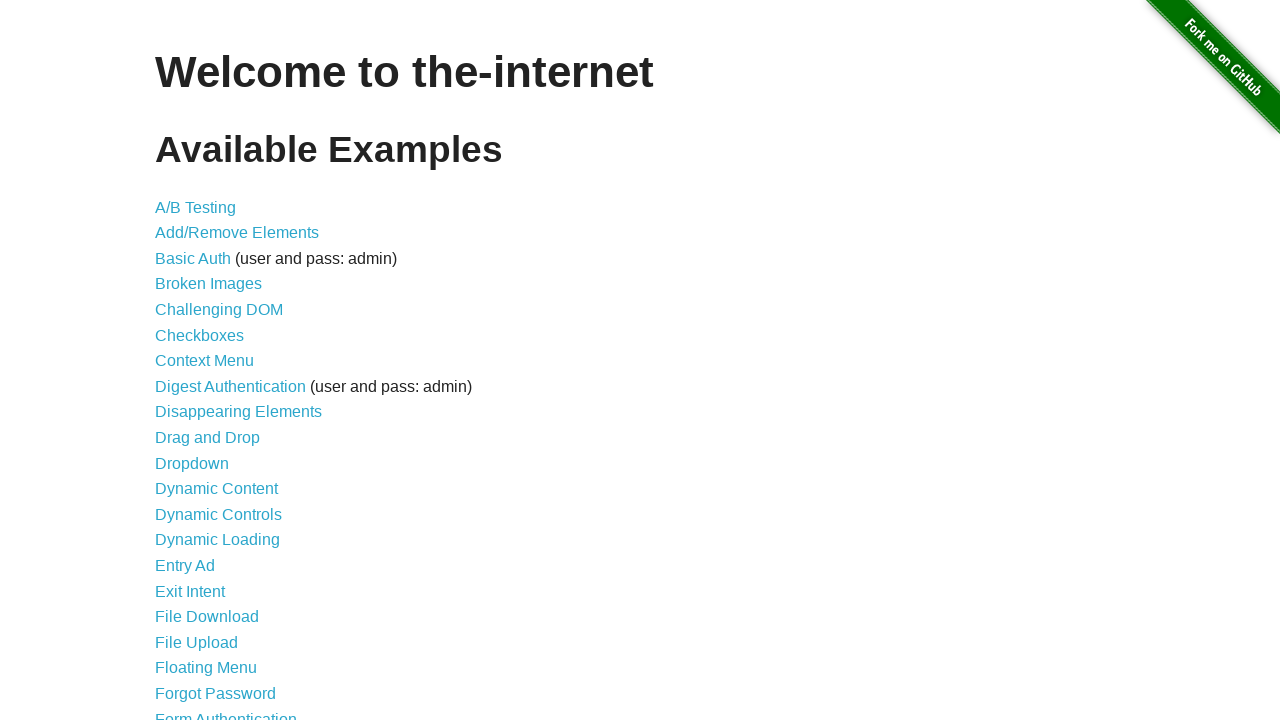

Clicked on Windows link to navigate to windows test page at (218, 369) on a[href='/windows']
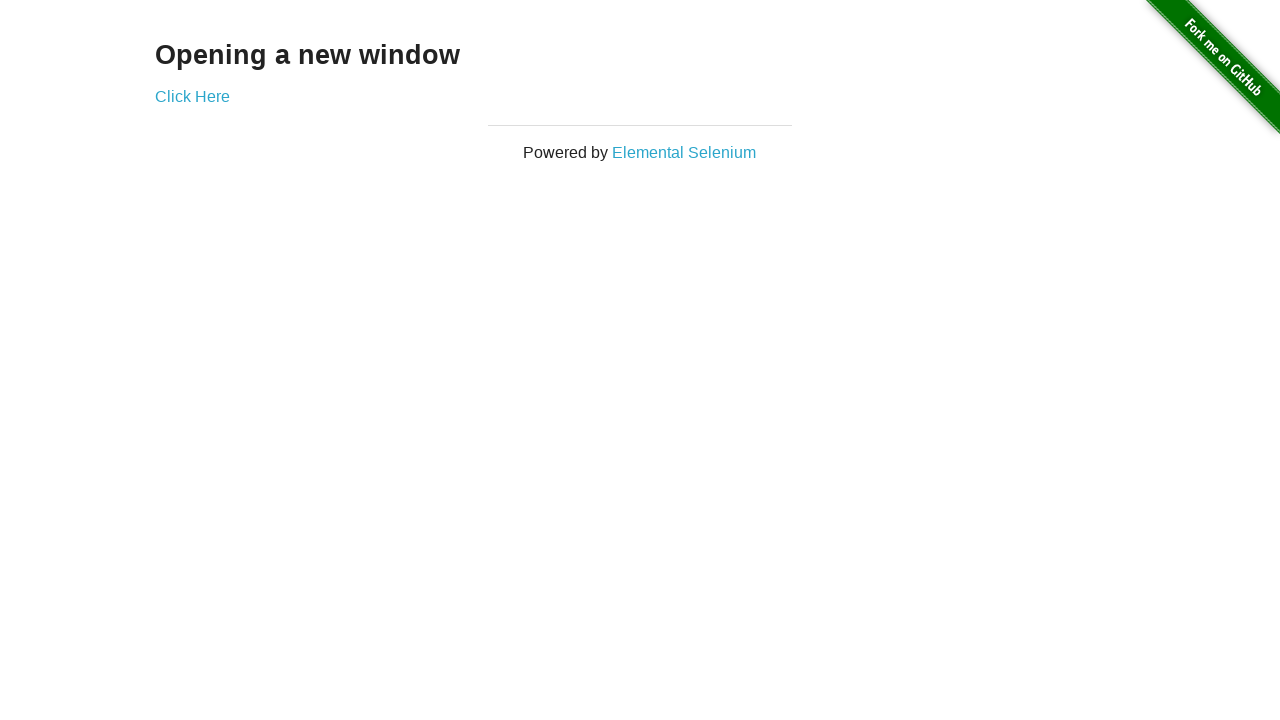

Waited for 'Click Here' link to open new window
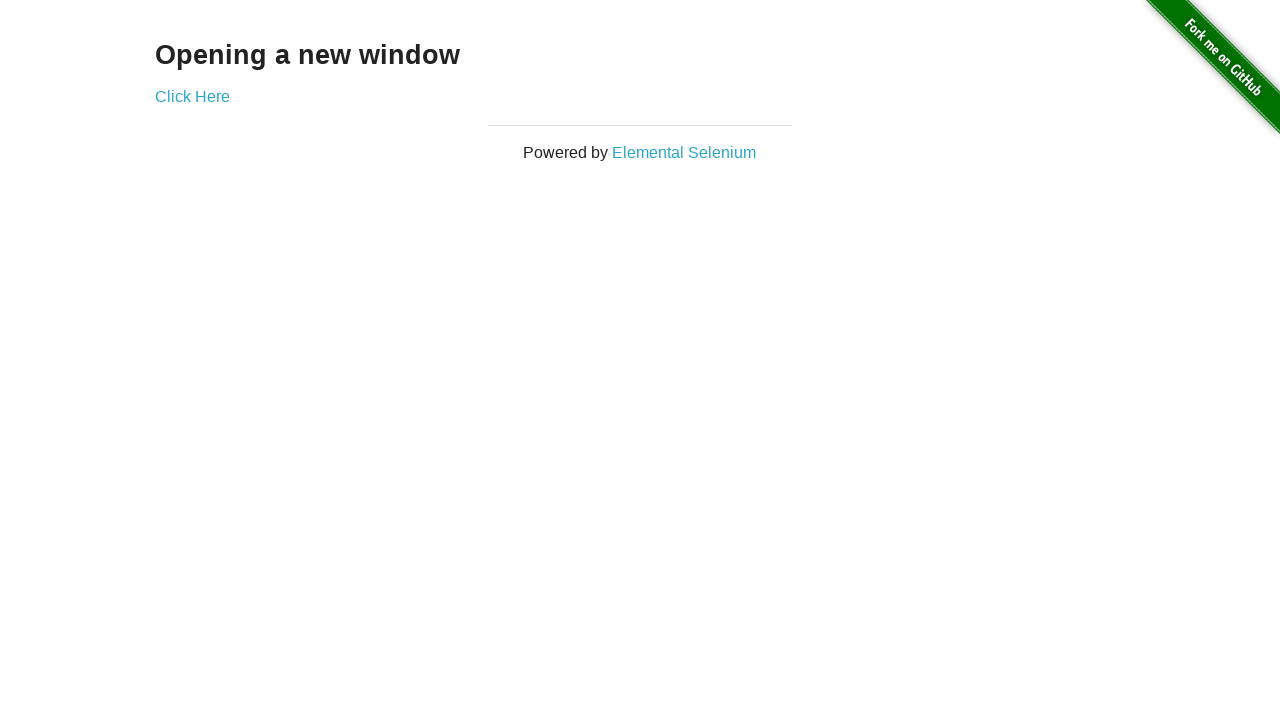

Clicked link to open new window at (192, 96) on a[href='/windows/new']
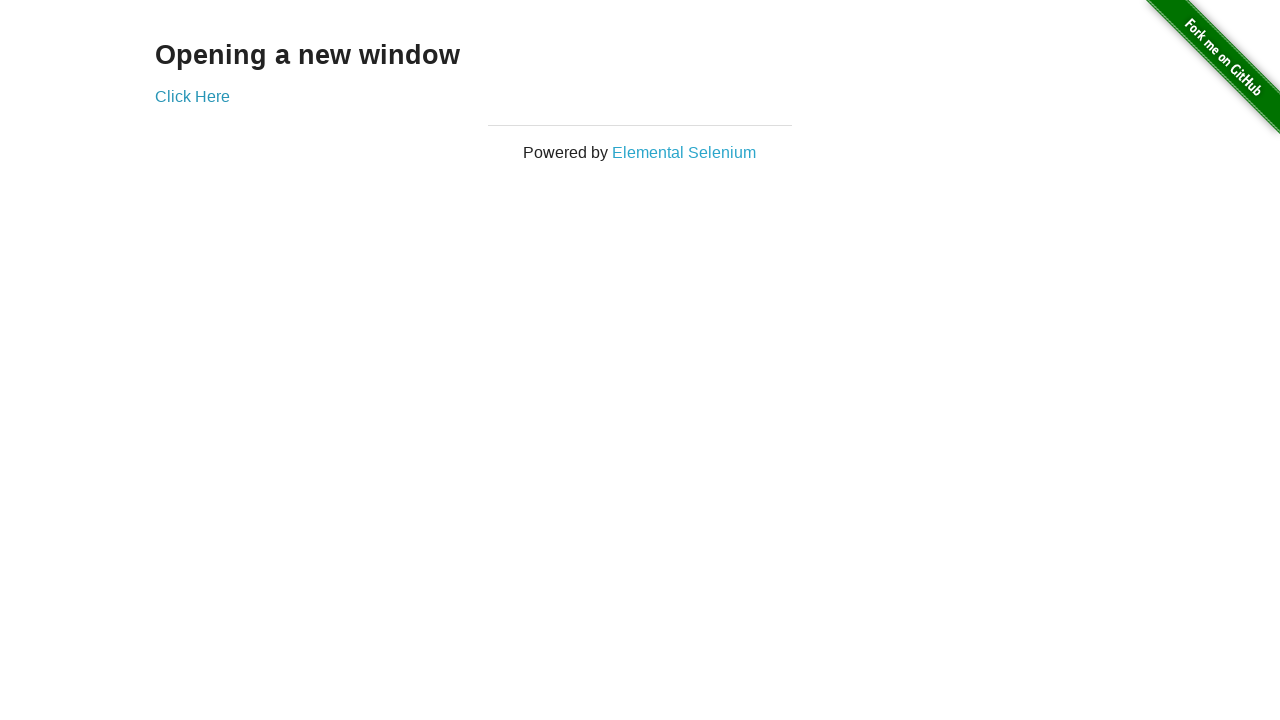

New window opened and captured
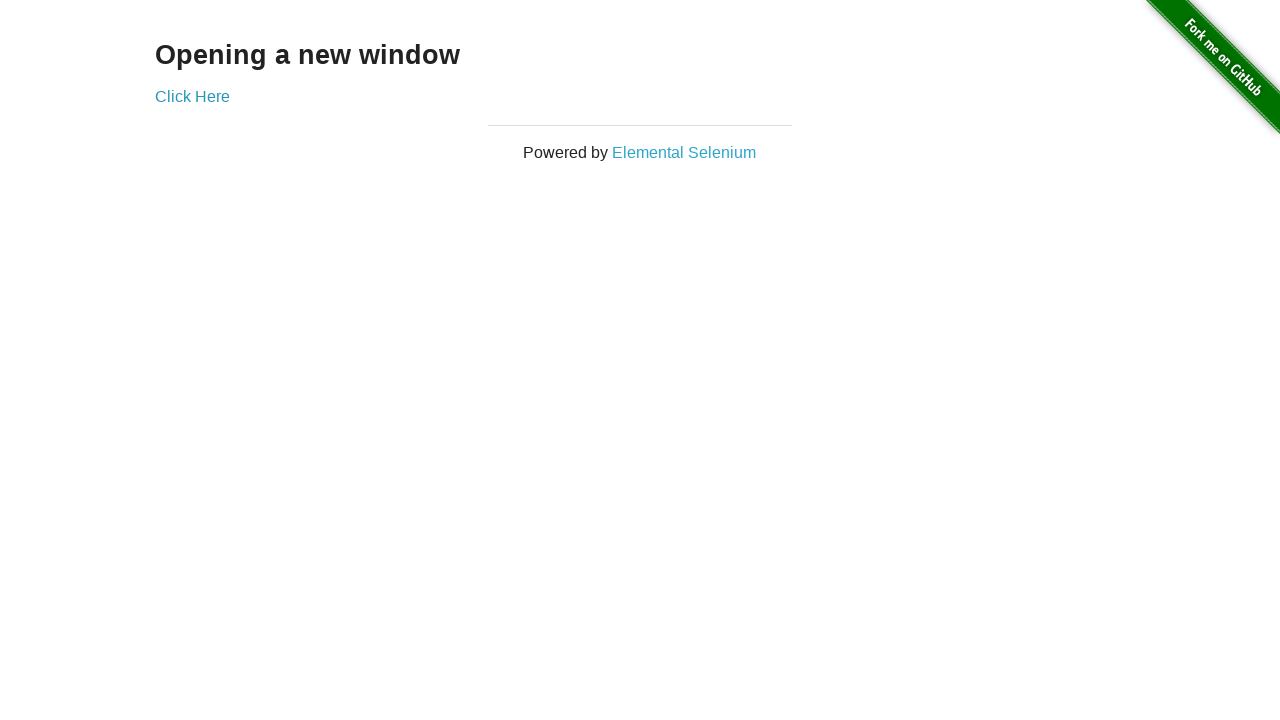

Switched to new window and retrieved heading text: 'New Window'
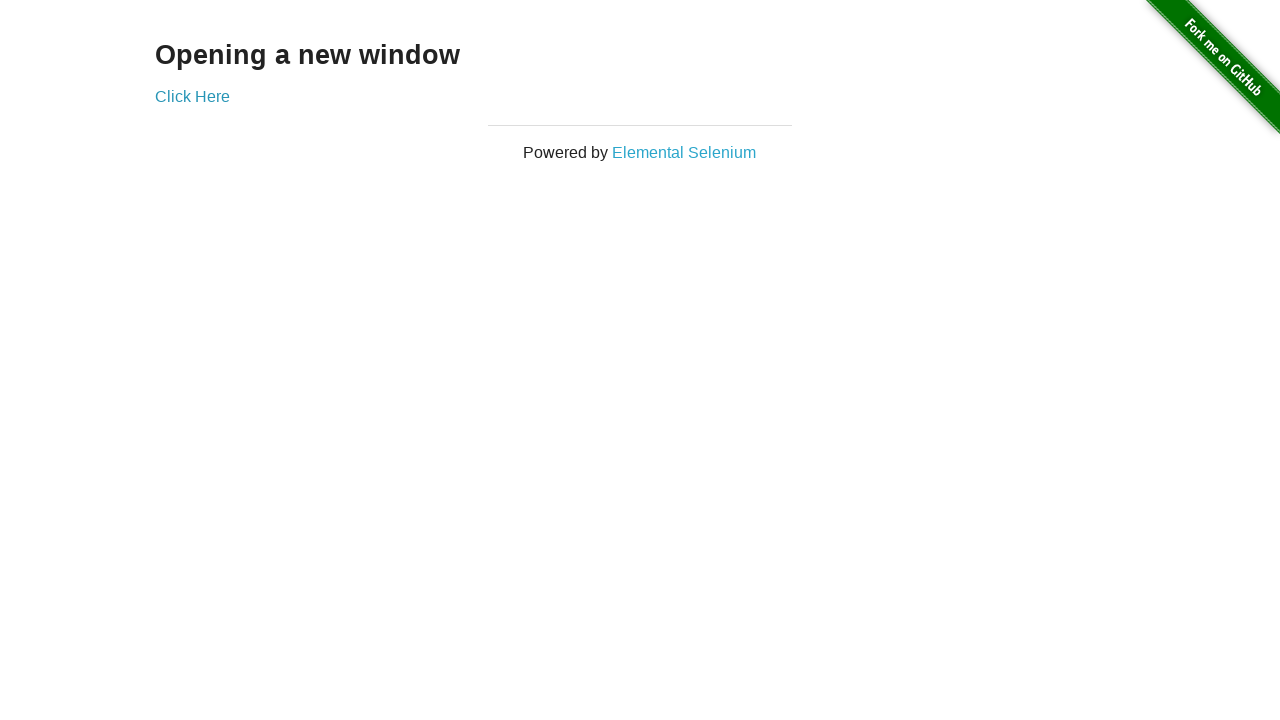

Switched back to parent window and retrieved heading text: 'Opening a new window'
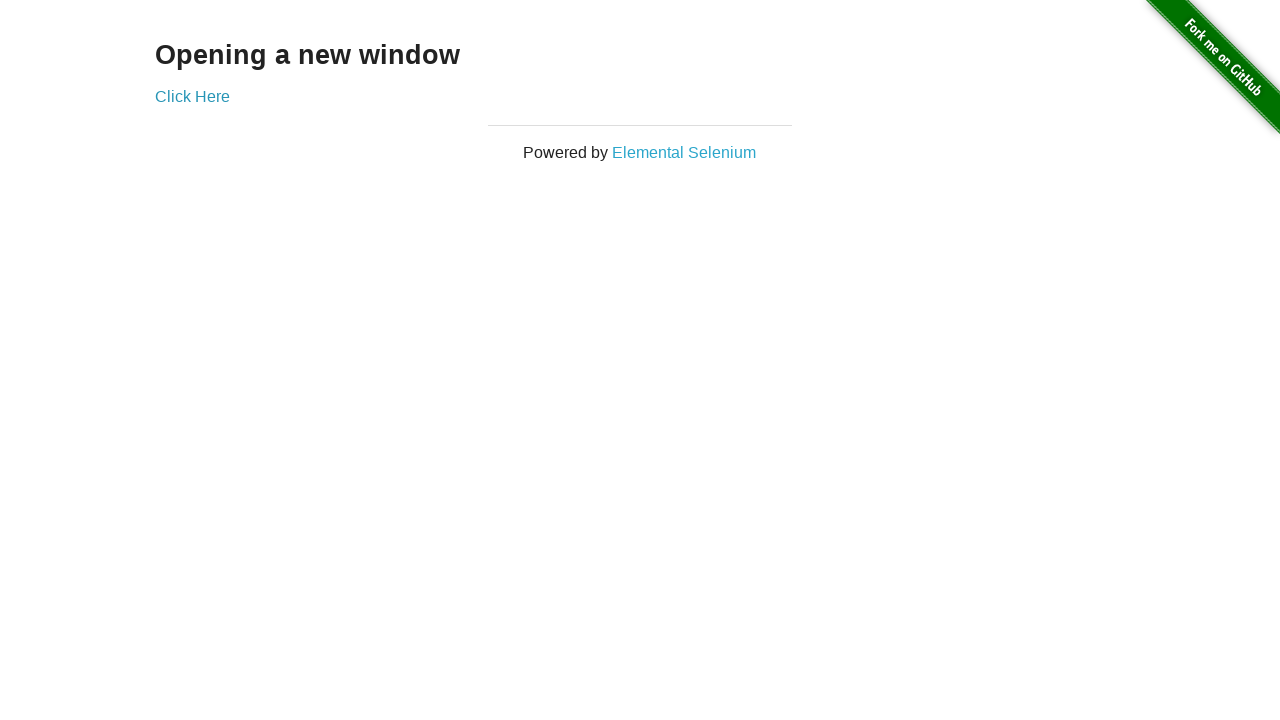

Closed the new window and returned focus to parent window
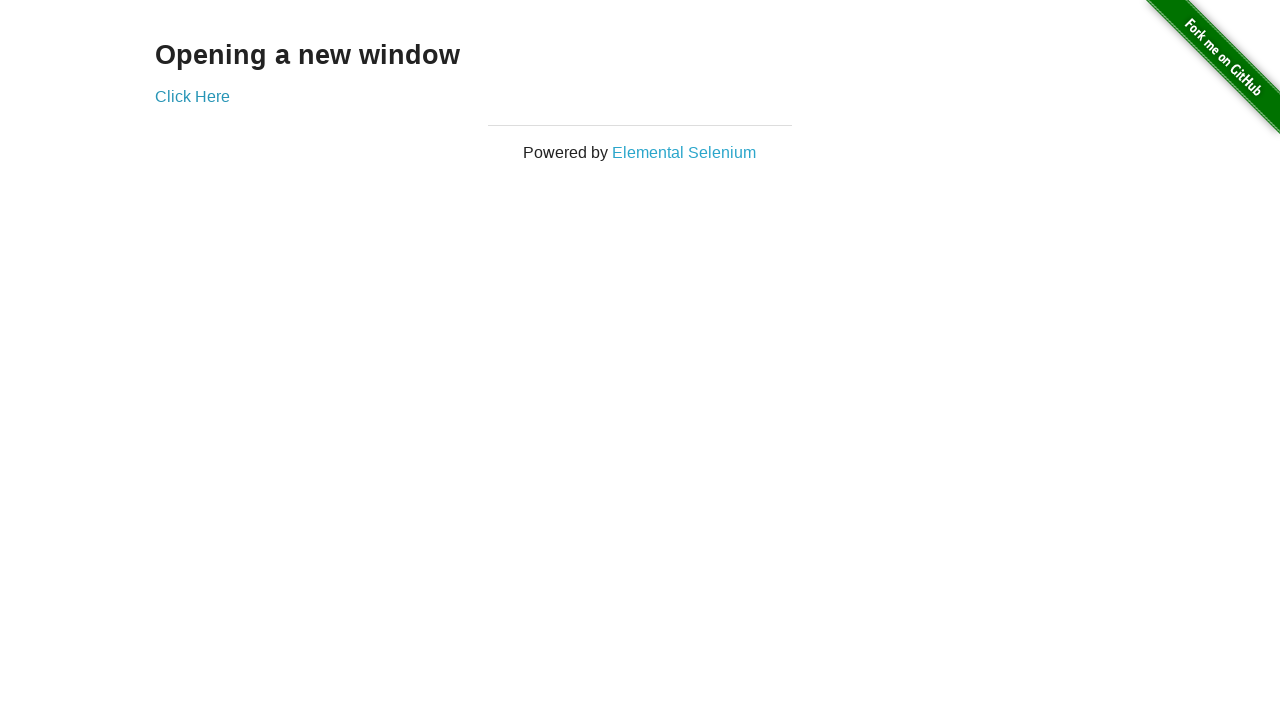

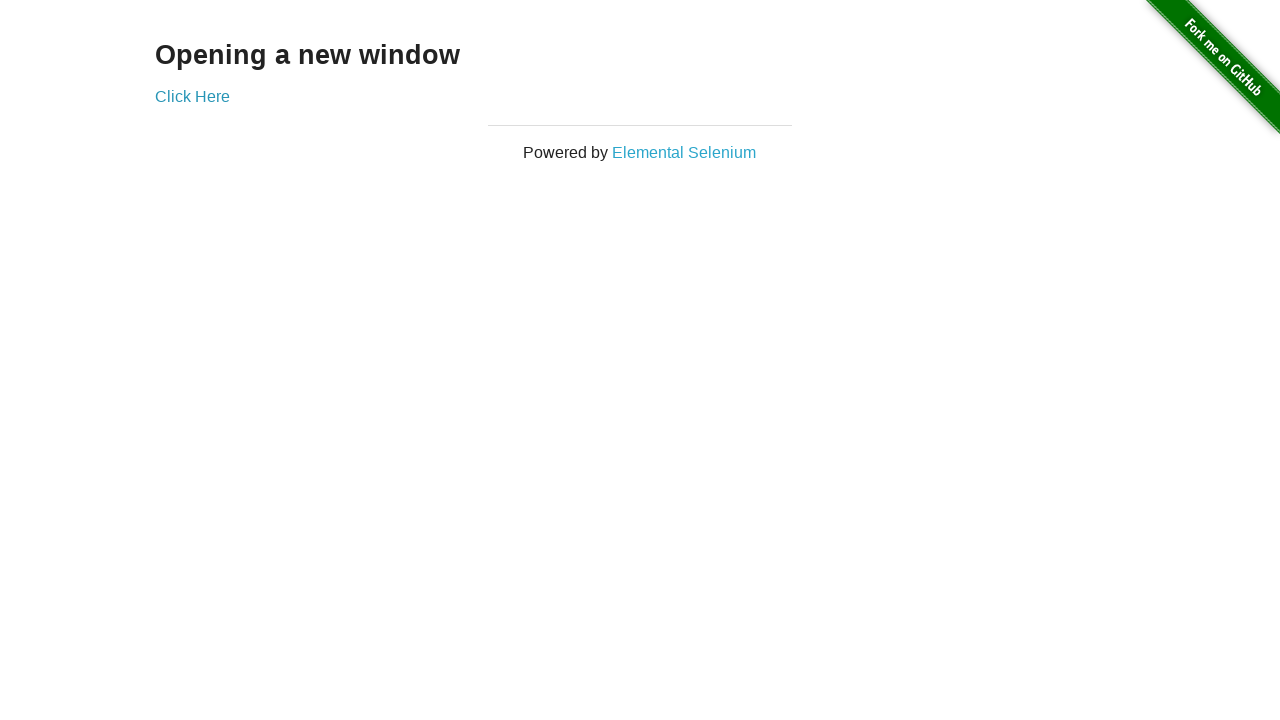